Navigates to Expedia UK and checks if a child dropdown element is displayed

Starting URL: https://www.expedia.co.uk/

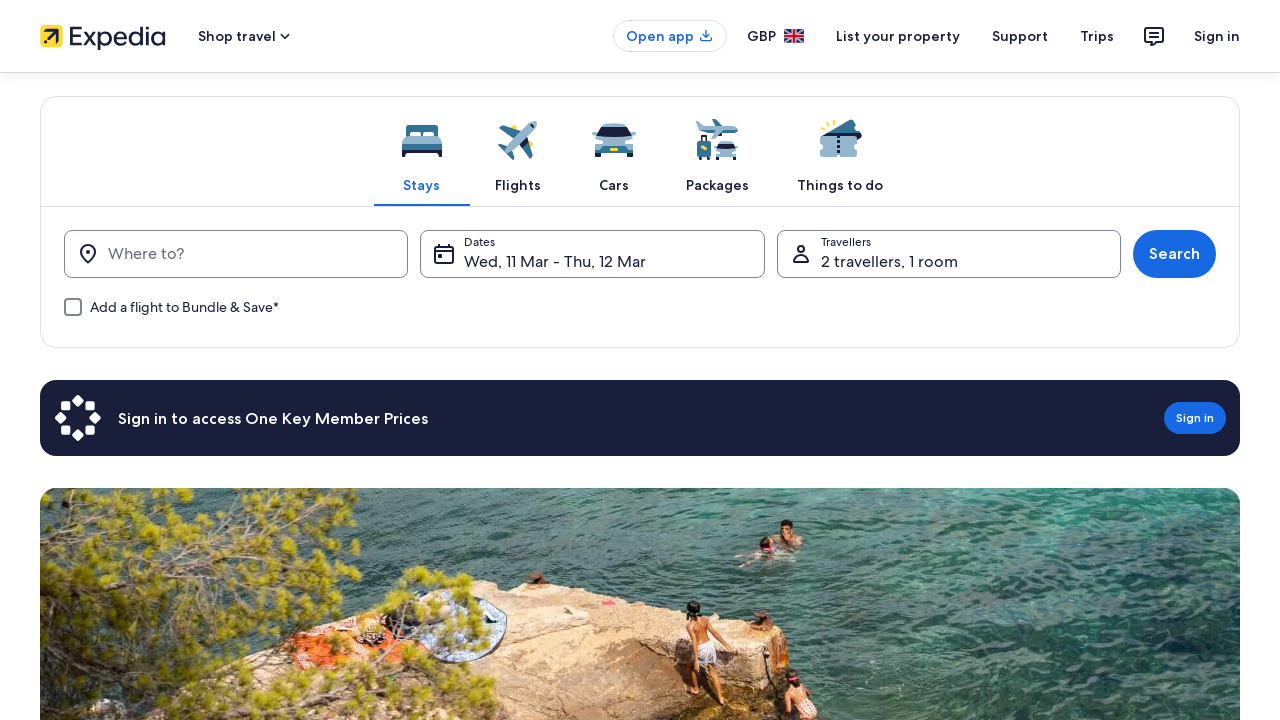

Navigated to Expedia UK homepage
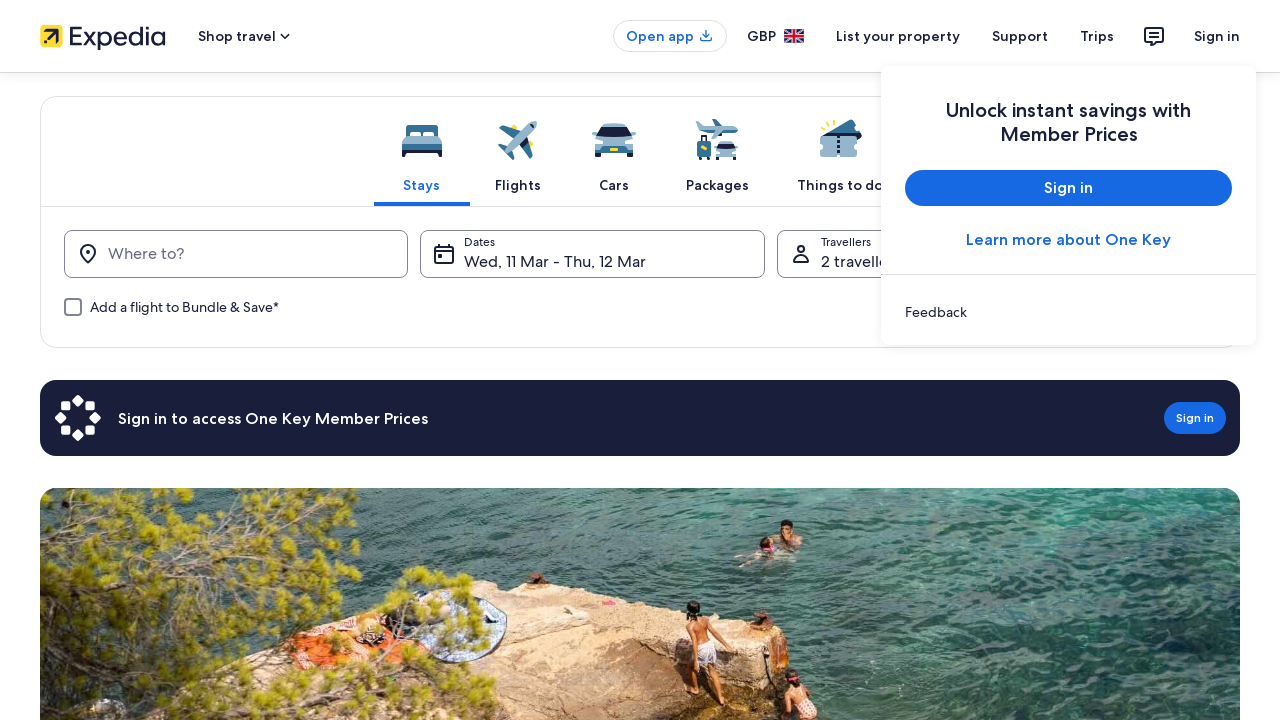

Located child dropdown element with selector #package-1-age-select-1-hp-package
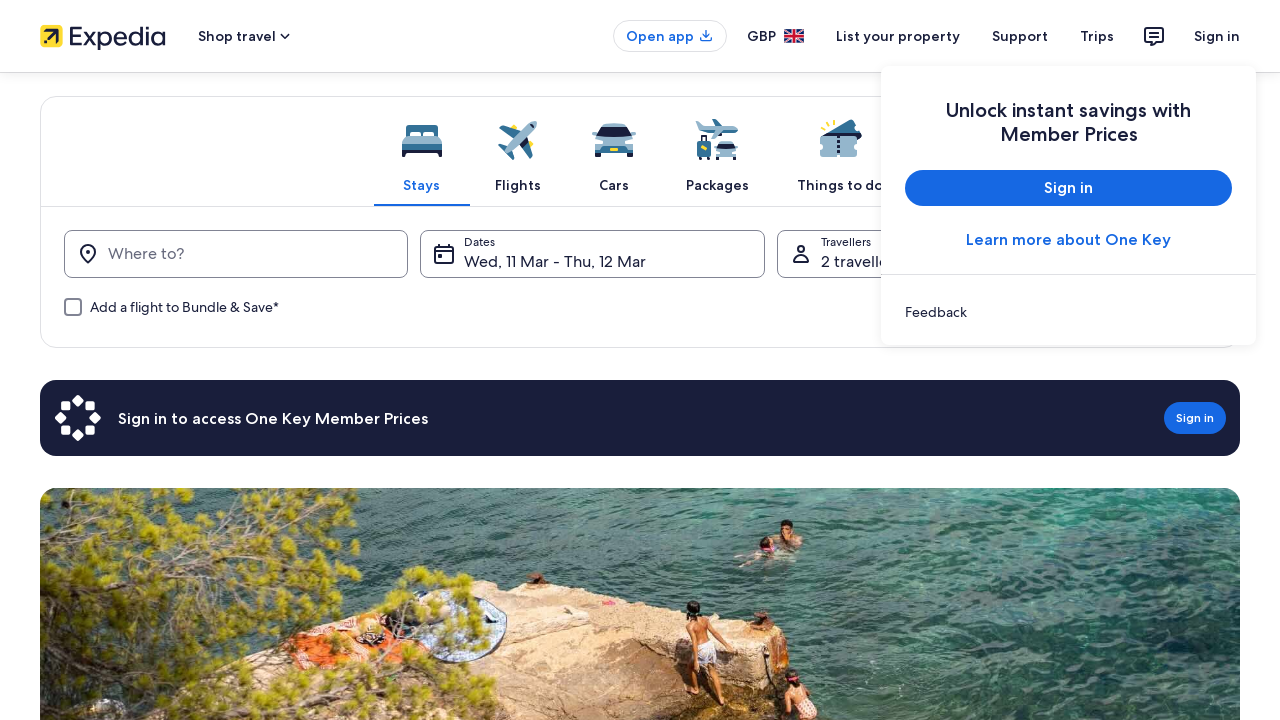

Checked child dropdown visibility: False
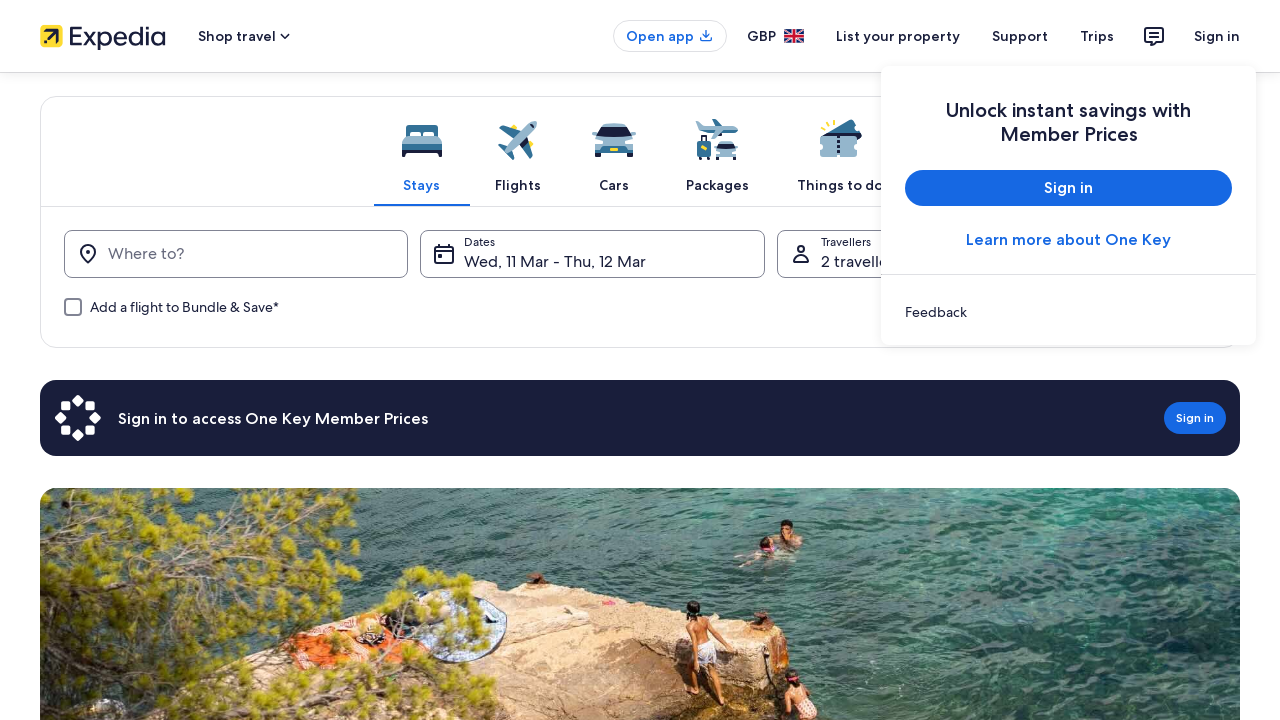

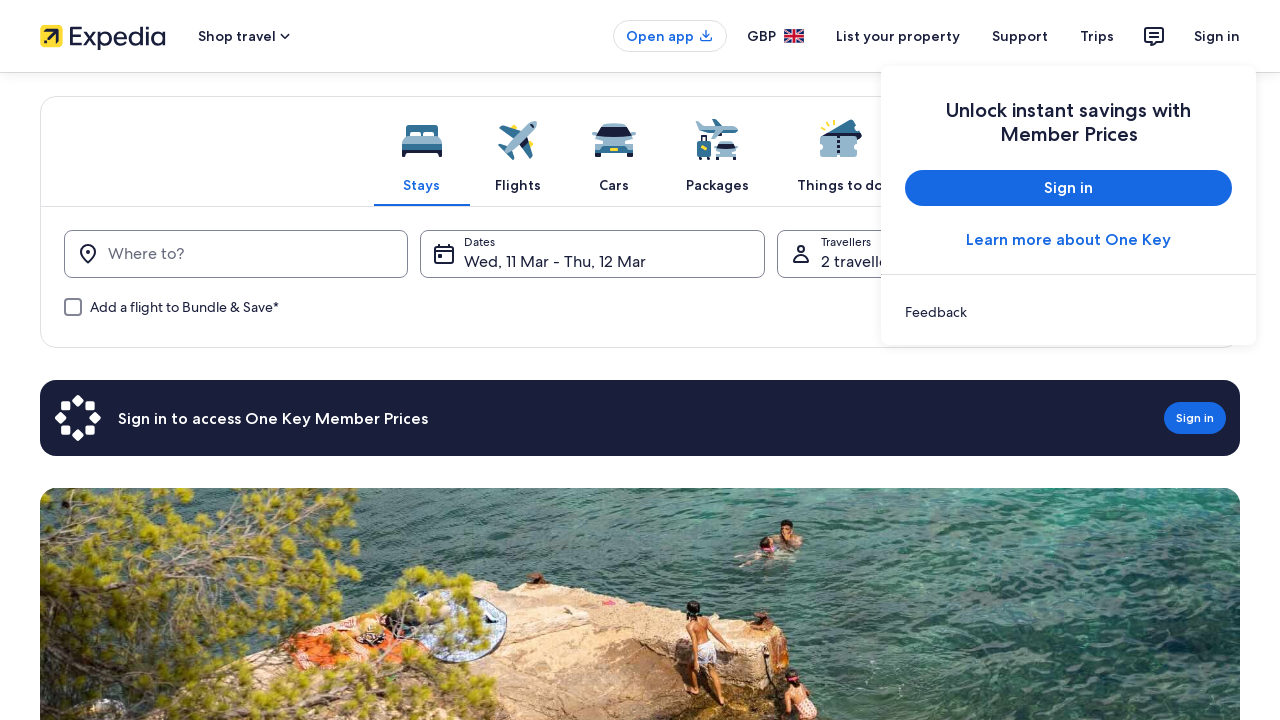